Tests modal dialog functionality by clicking a button to open a modal and then clicking to close it using JavaScript execution

Starting URL: https://formy-project.herokuapp.com/modal

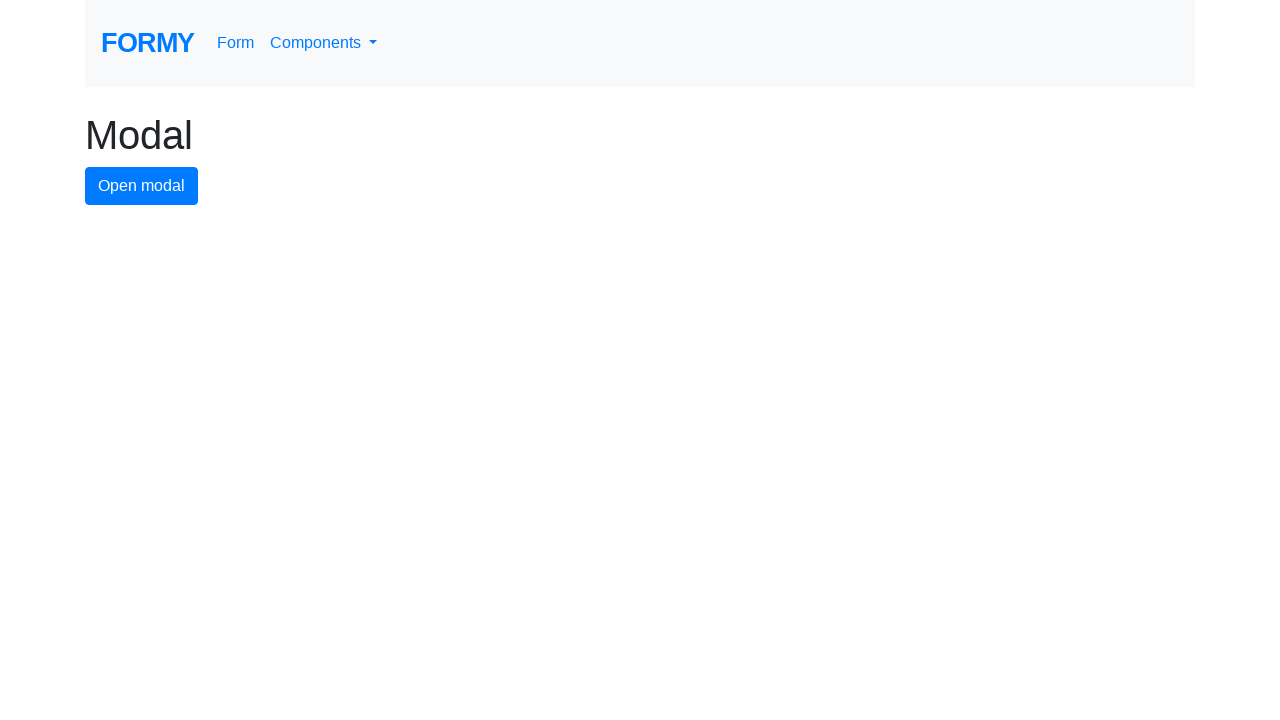

Clicked modal button to open the modal dialog at (142, 186) on #modal-button
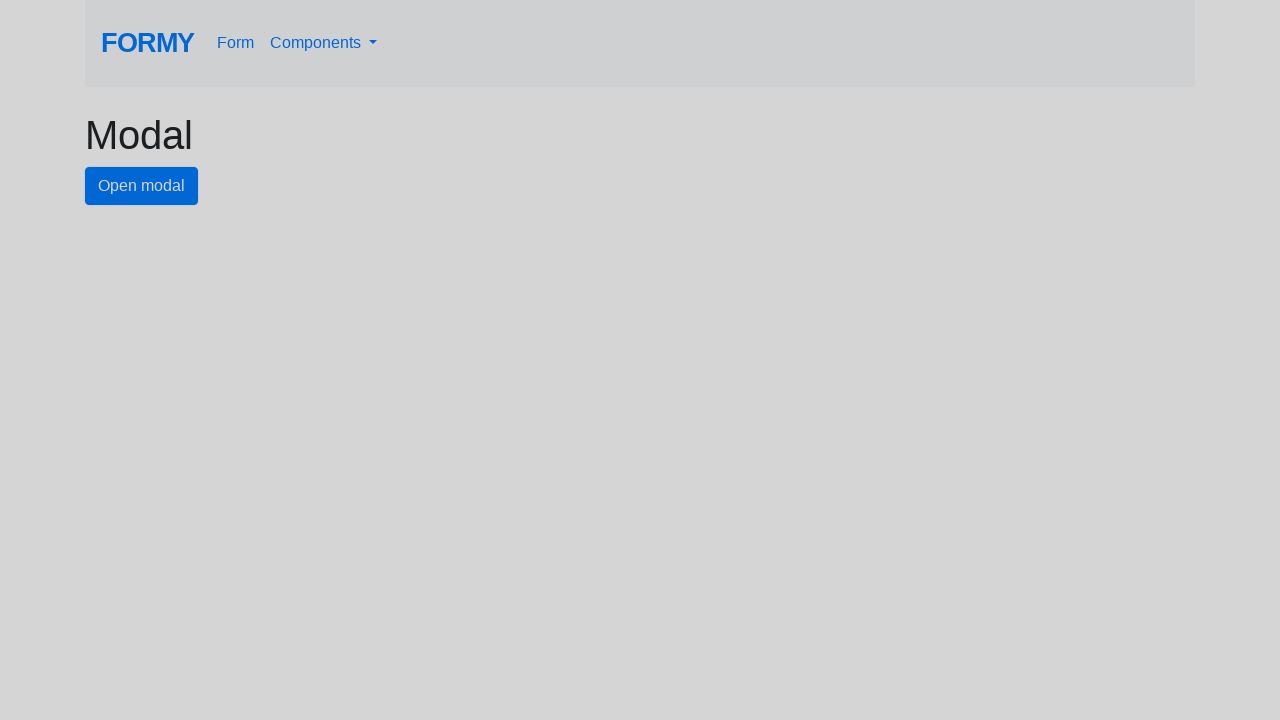

Modal dialog appeared with close button visible
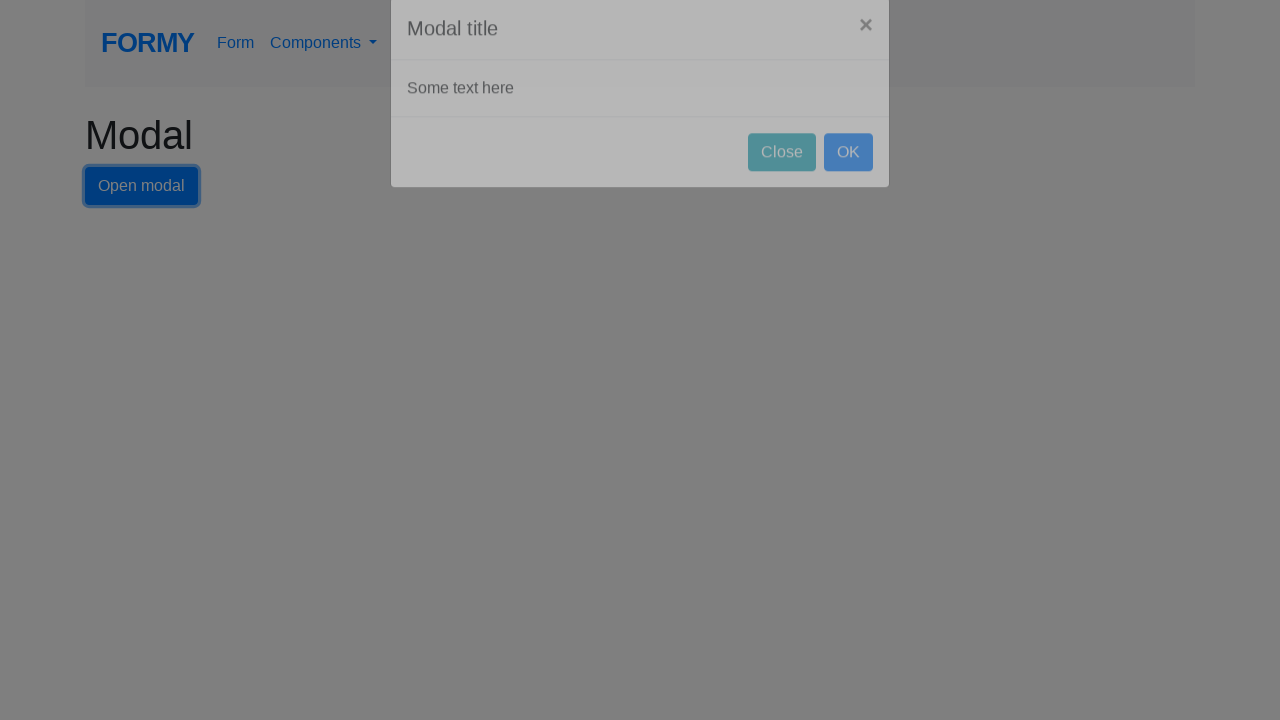

Clicked close button to dismiss the modal dialog at (782, 184) on #close-button
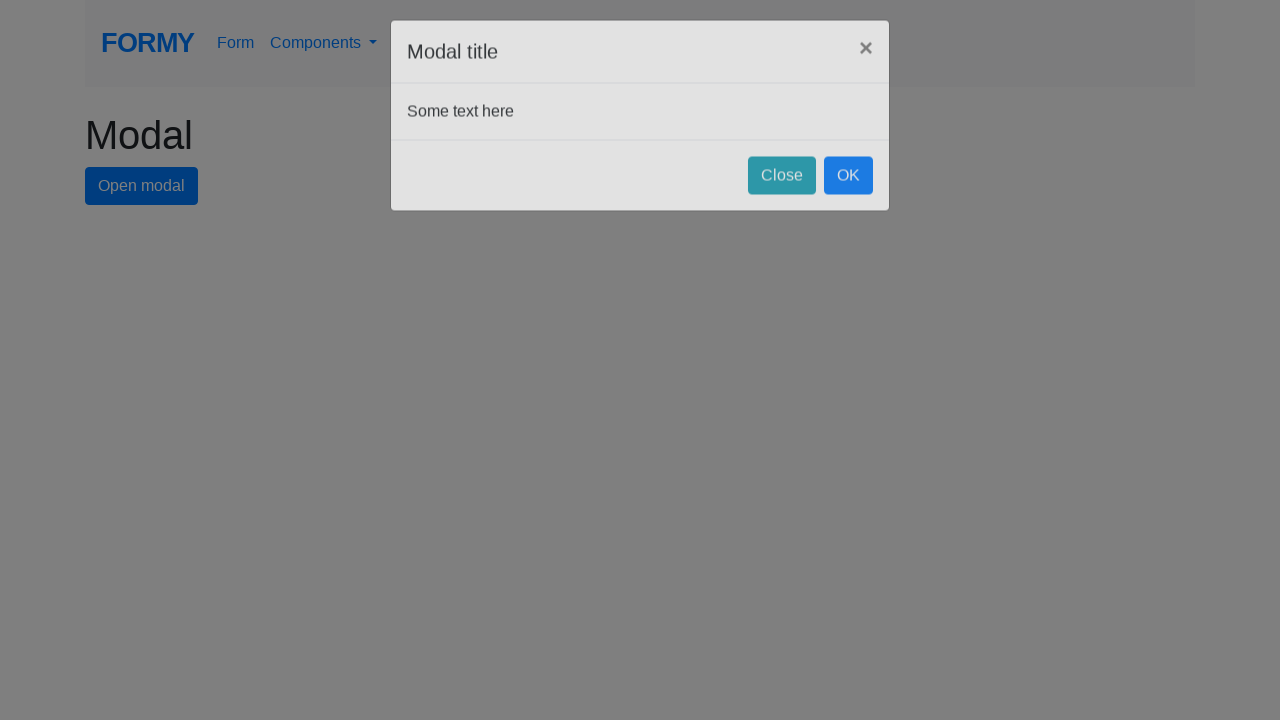

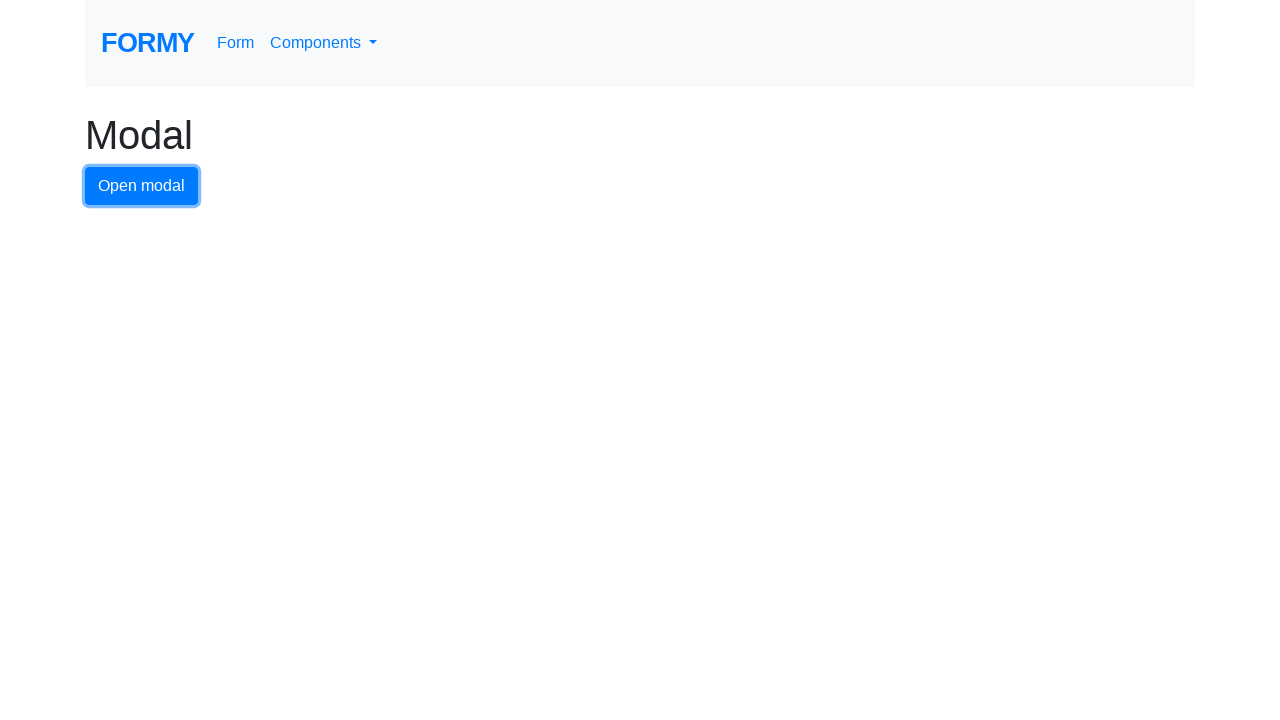